Tests registration form validation by submitting invalid email format and verifying email validation error messages

Starting URL: https://alada.vn/tai-khoan/dang-ky.html

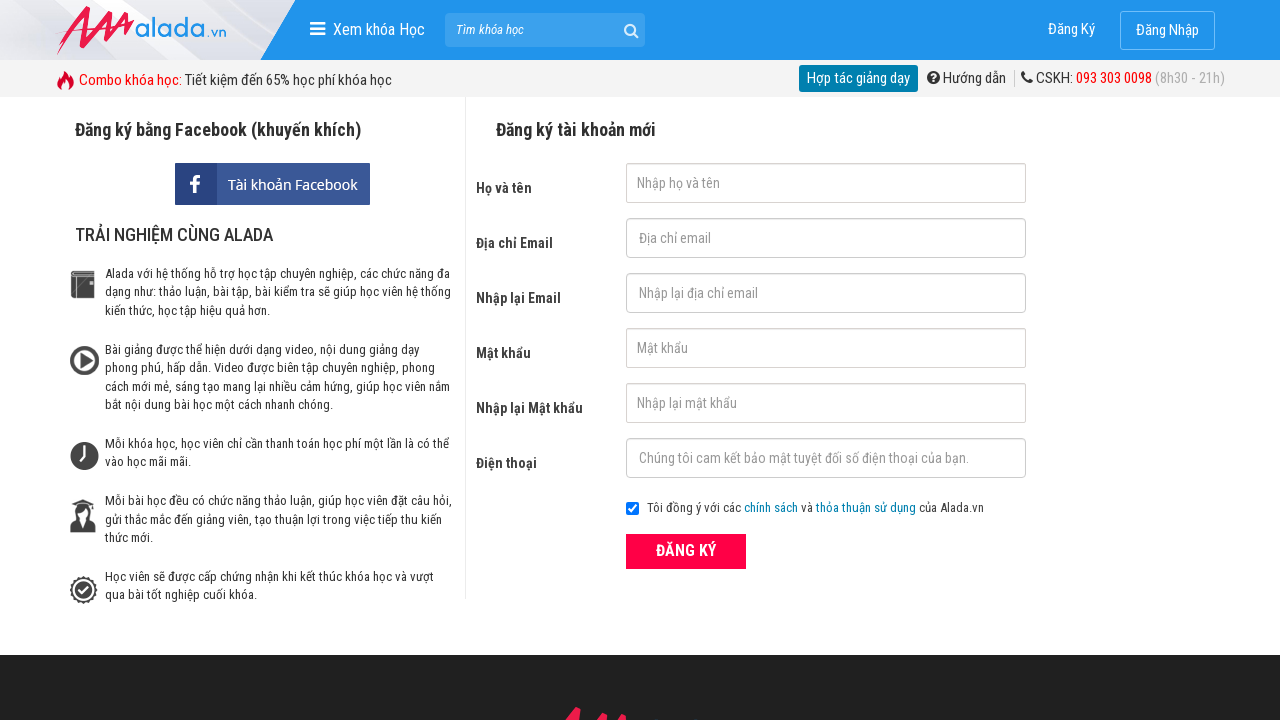

Filled first name field with 'VuPhan' on #txtFirstname
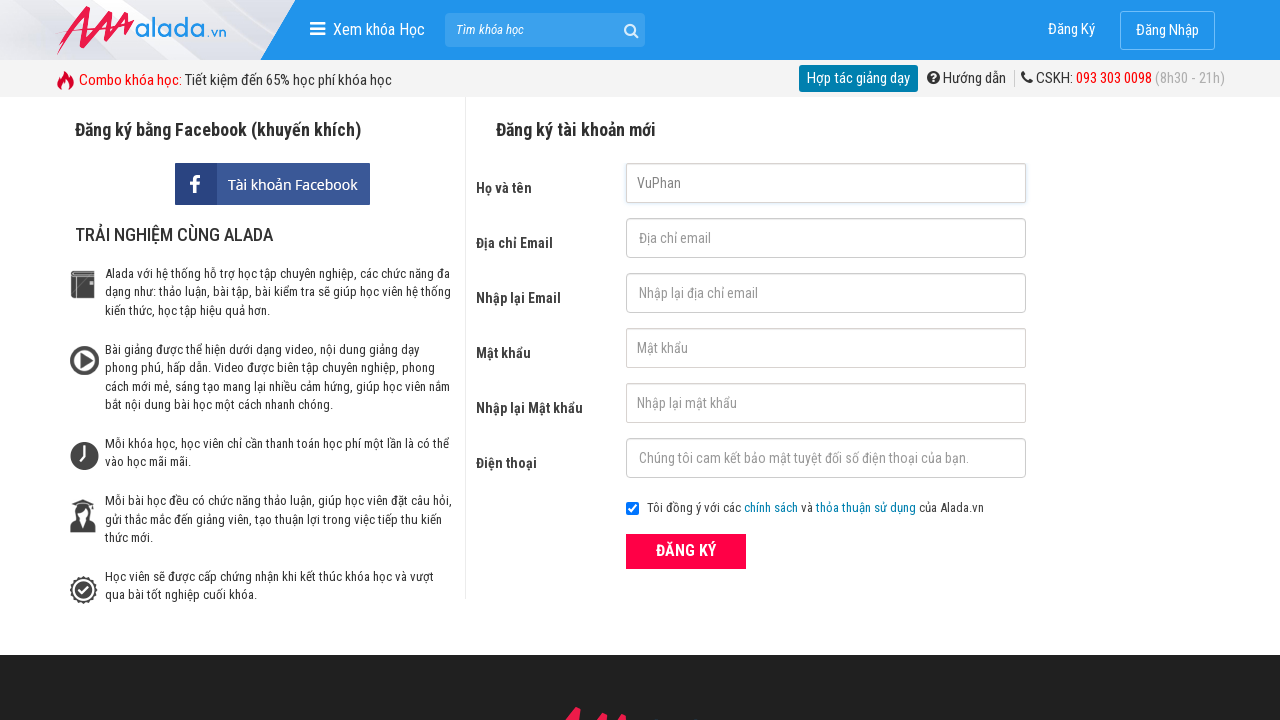

Filled email field with invalid format '123@456@789' on #txtEmail
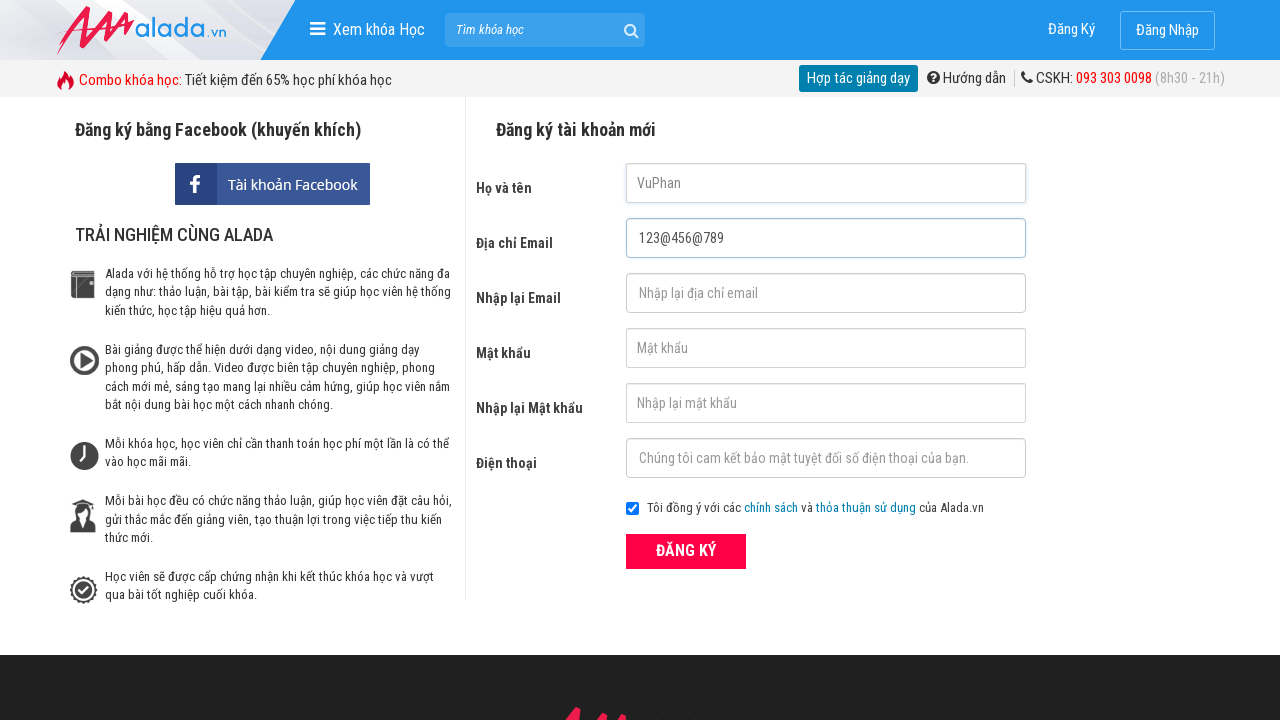

Filled confirm email field with invalid format '123@456@789' on #txtCEmail
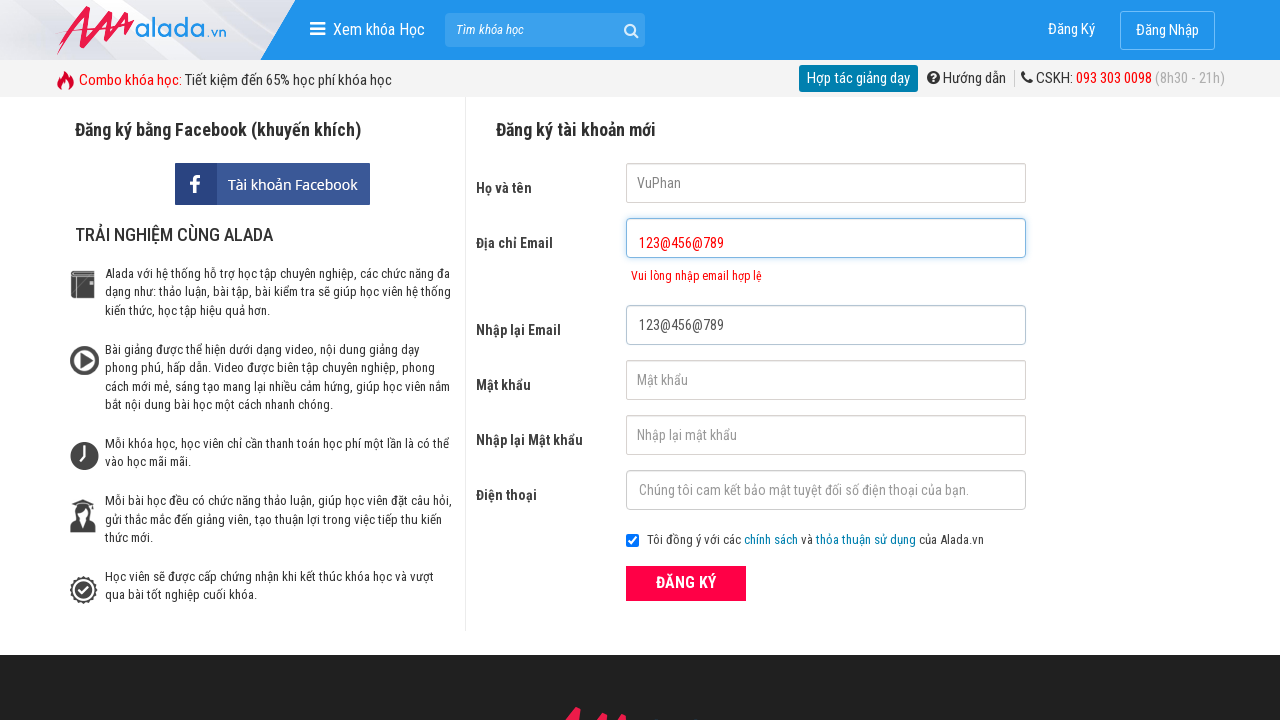

Filled password field with '12345678' on #txtPassword
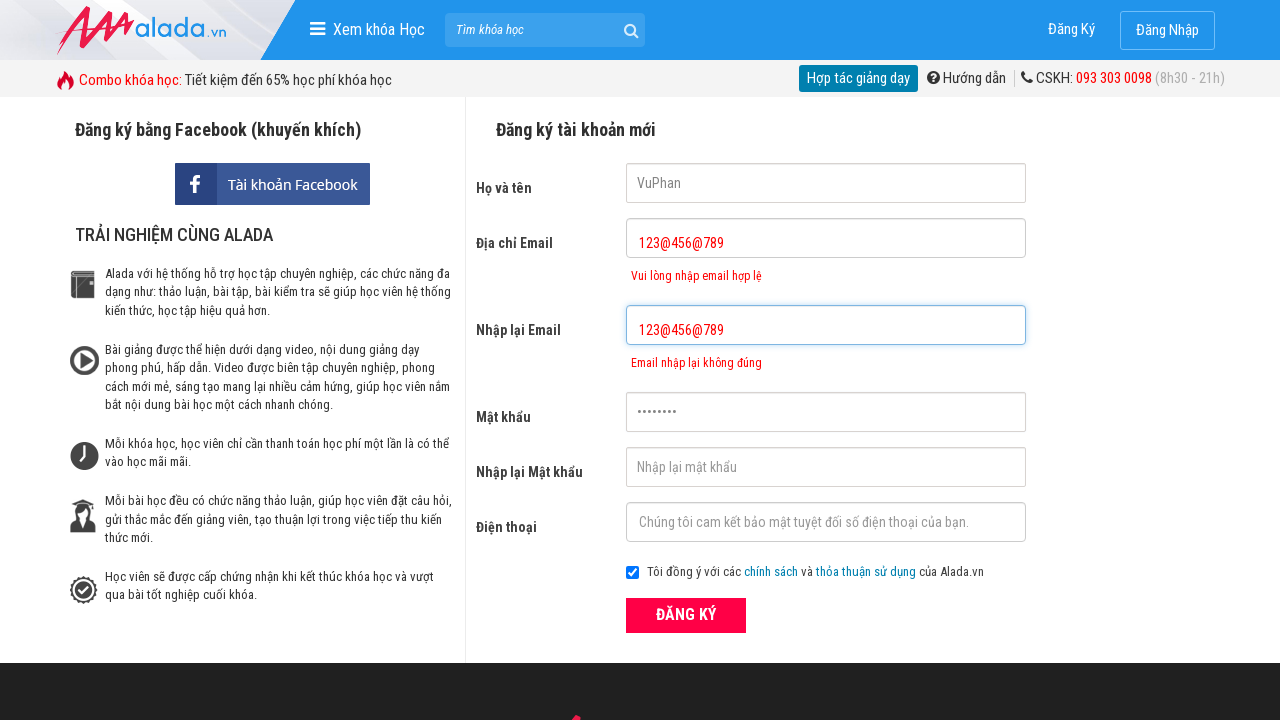

Filled confirm password field with '12345678' on #txtCPassword
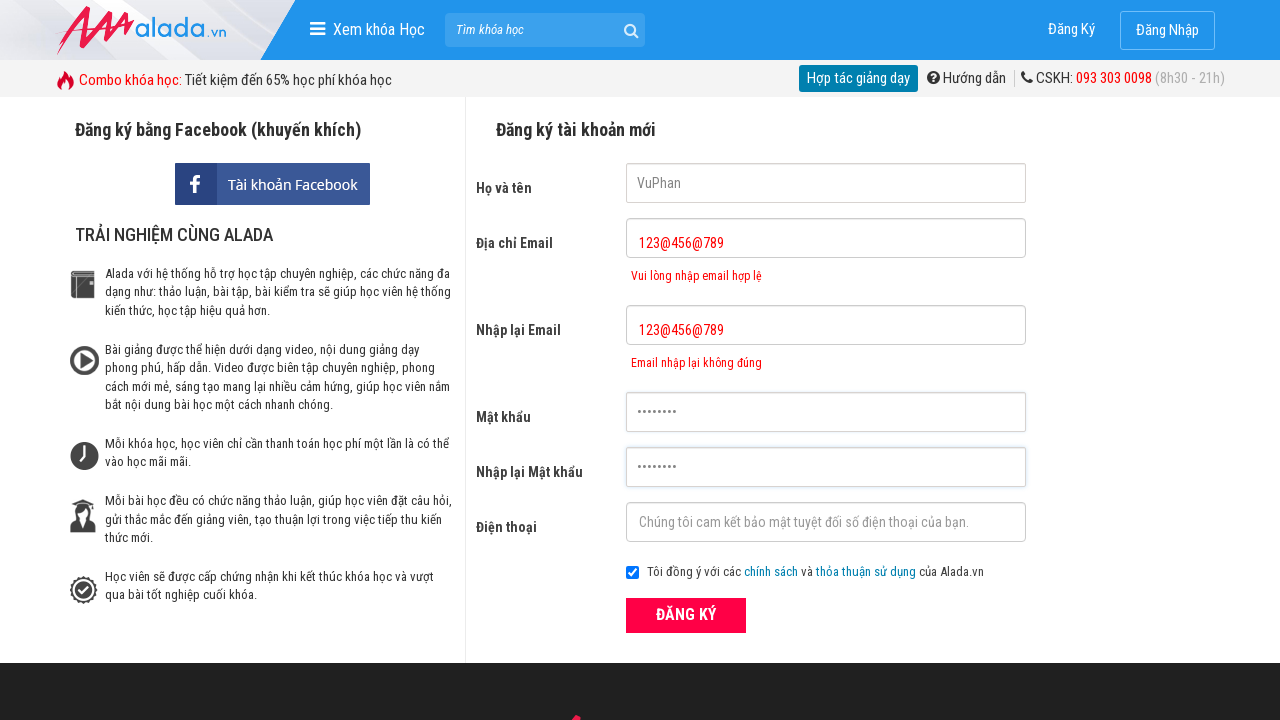

Filled phone field with '0905123456' on #txtPhone
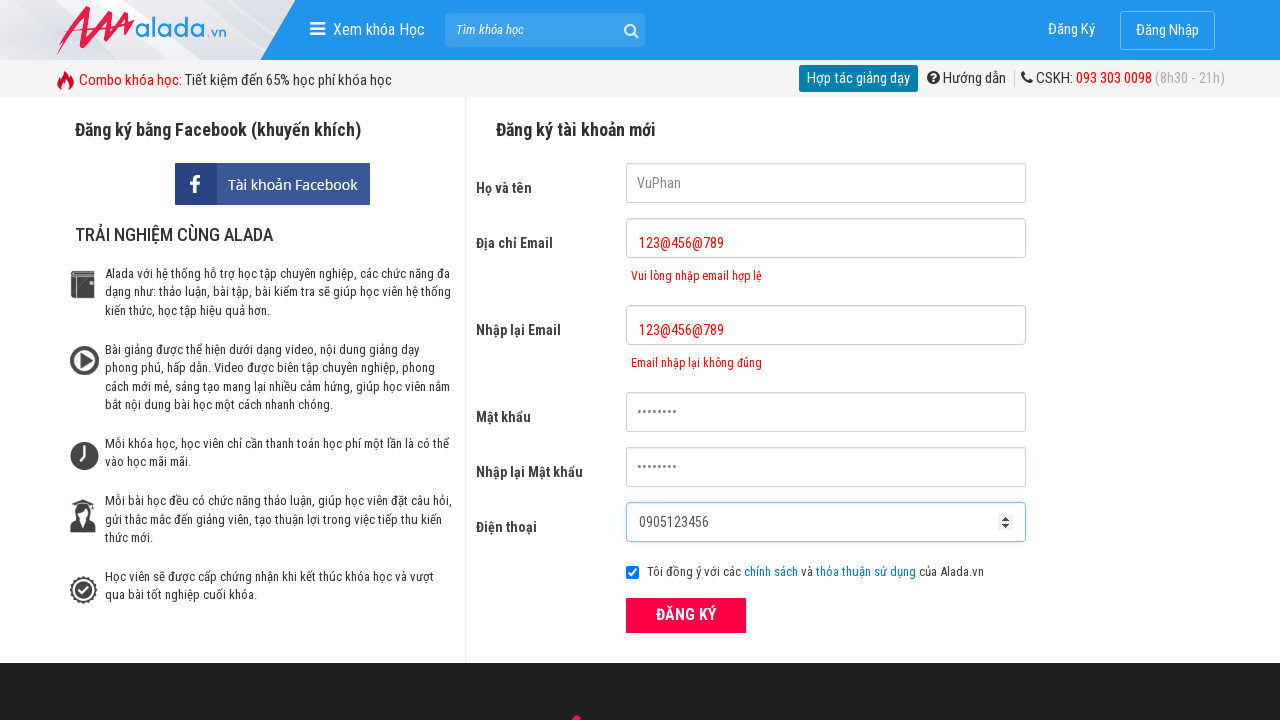

Clicked ĐĂNG KÝ (Register) button at (686, 615) on button[type='submit']:has-text('ĐĂNG KÝ')
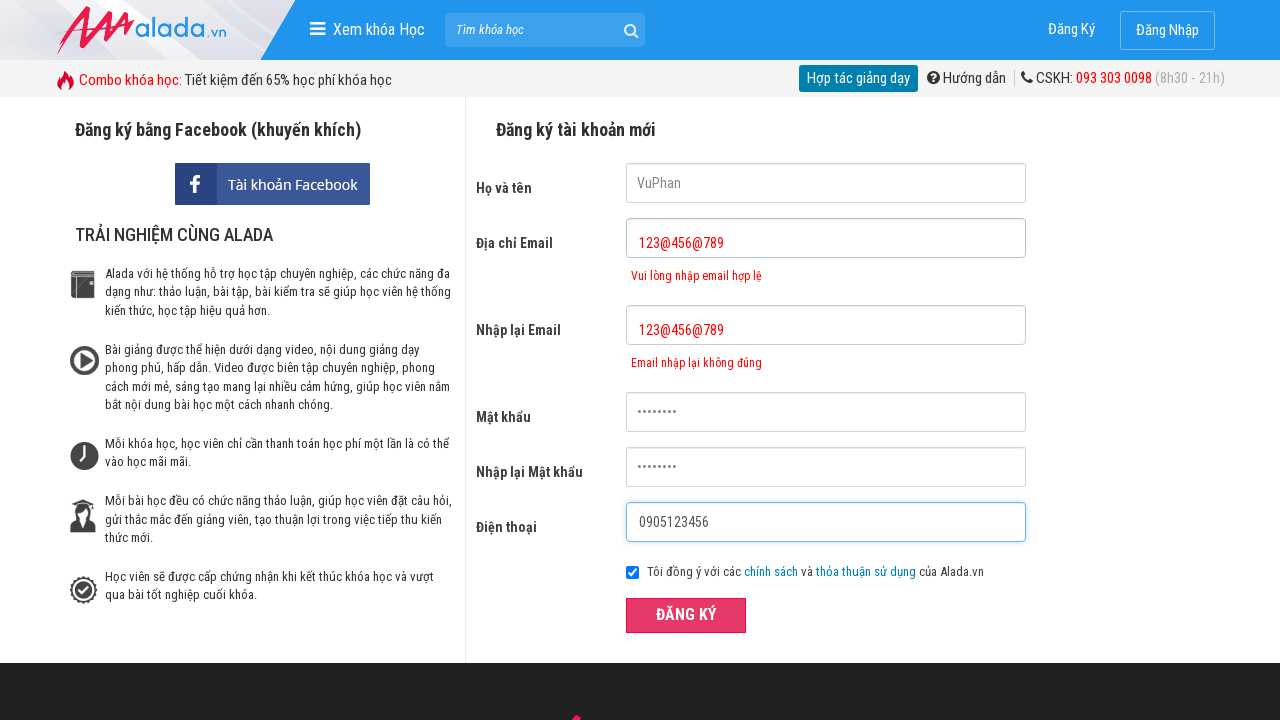

Email validation error message appeared
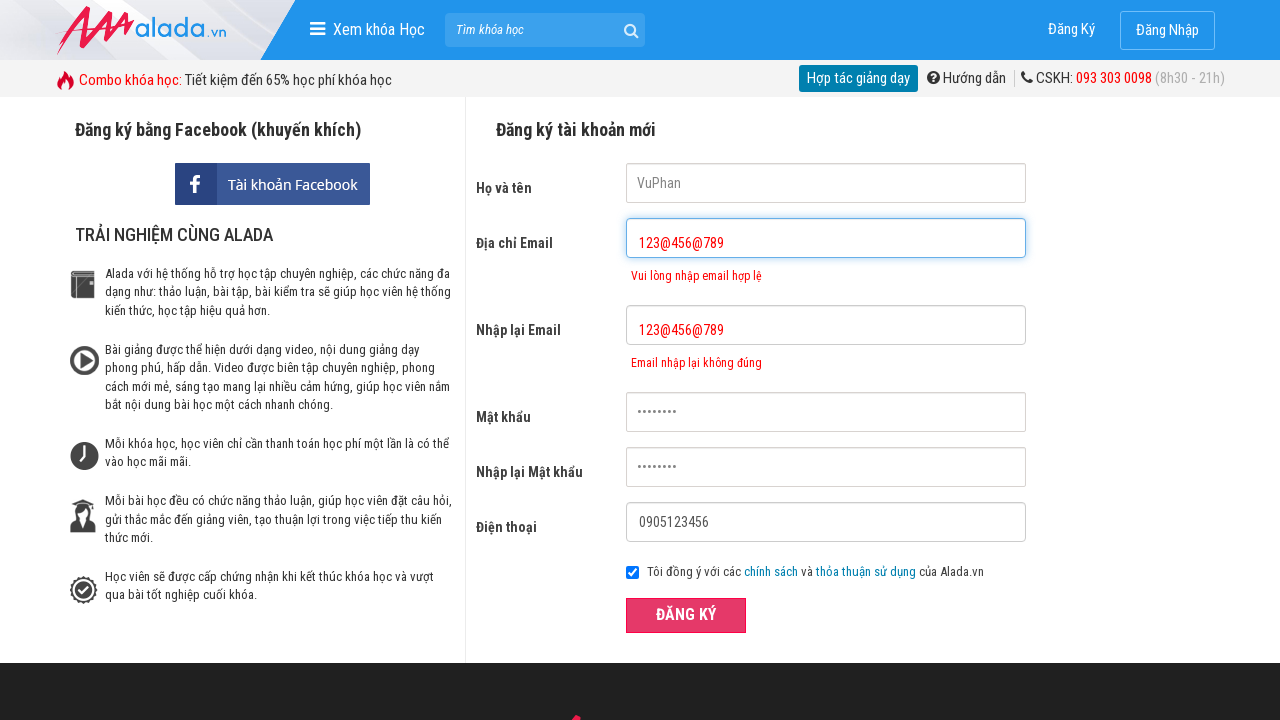

Confirm email validation error message appeared
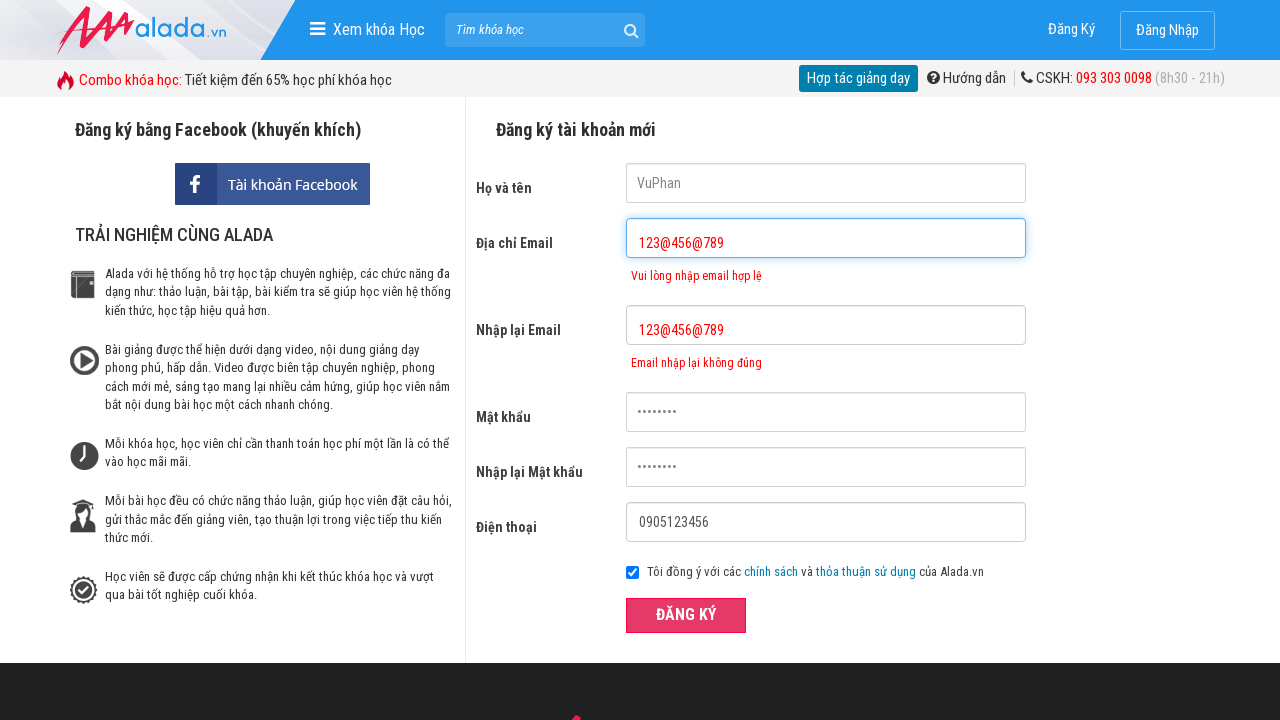

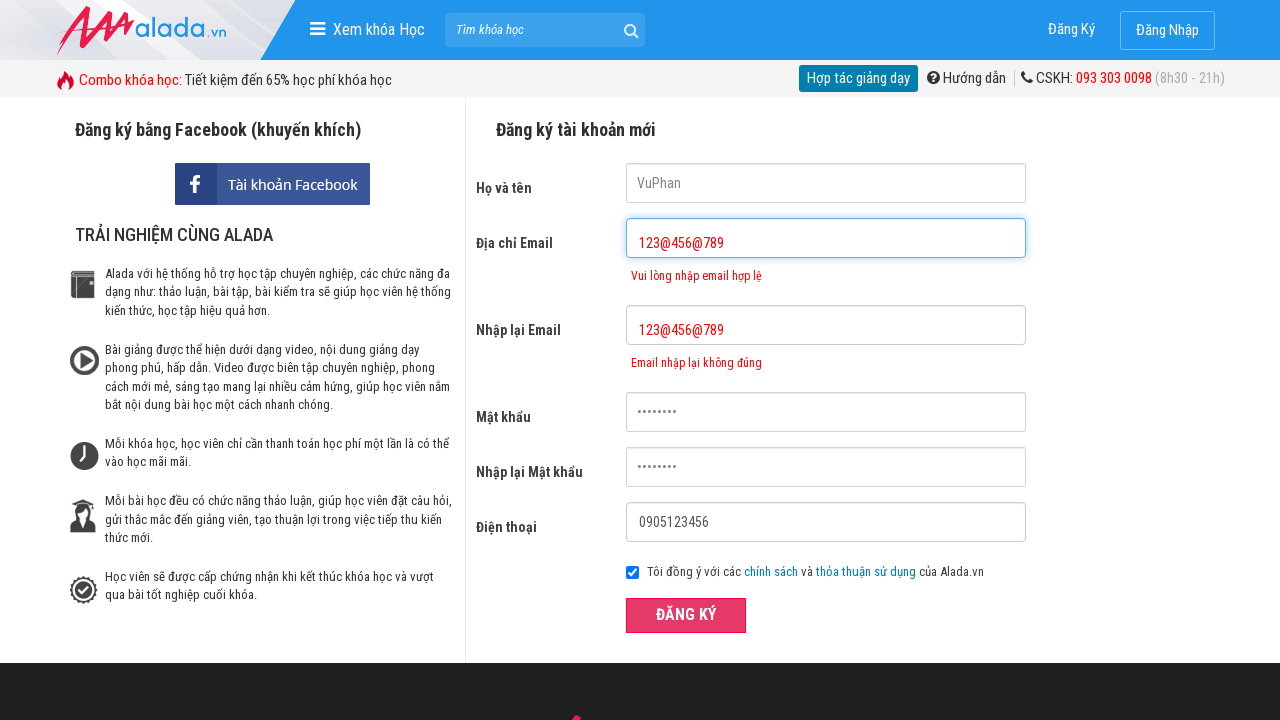